Tests fluent wait functionality by waiting for and clicking a search button

Starting URL: https://rahulshettyacademy.com/dropdownsPractise/

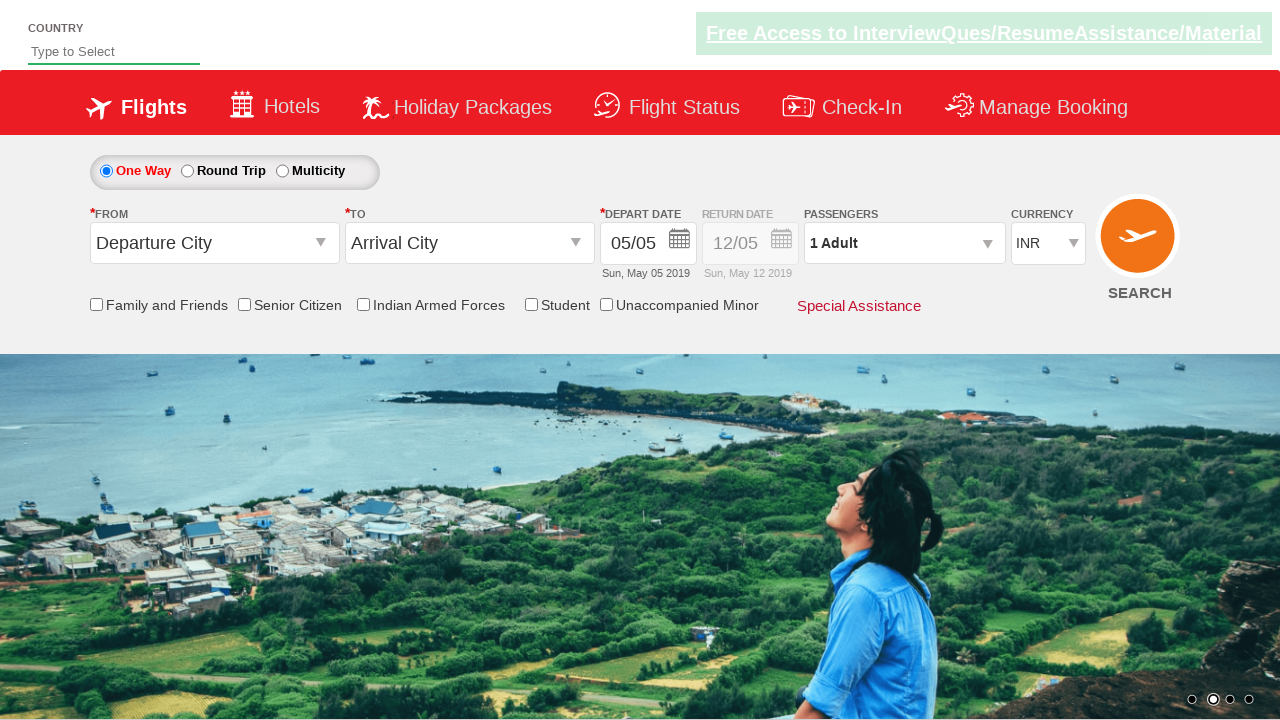

Waited for search button to be available
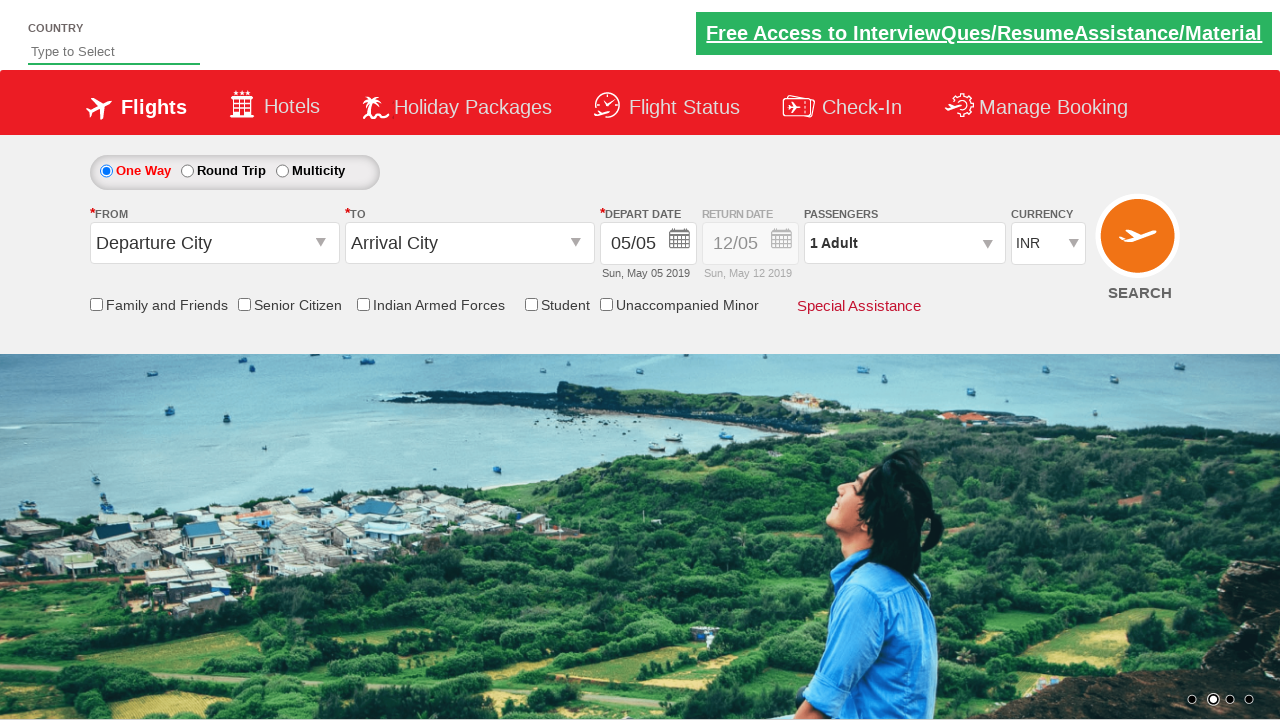

Clicked search button at (1140, 245) on xpath=//input[@value='Search']
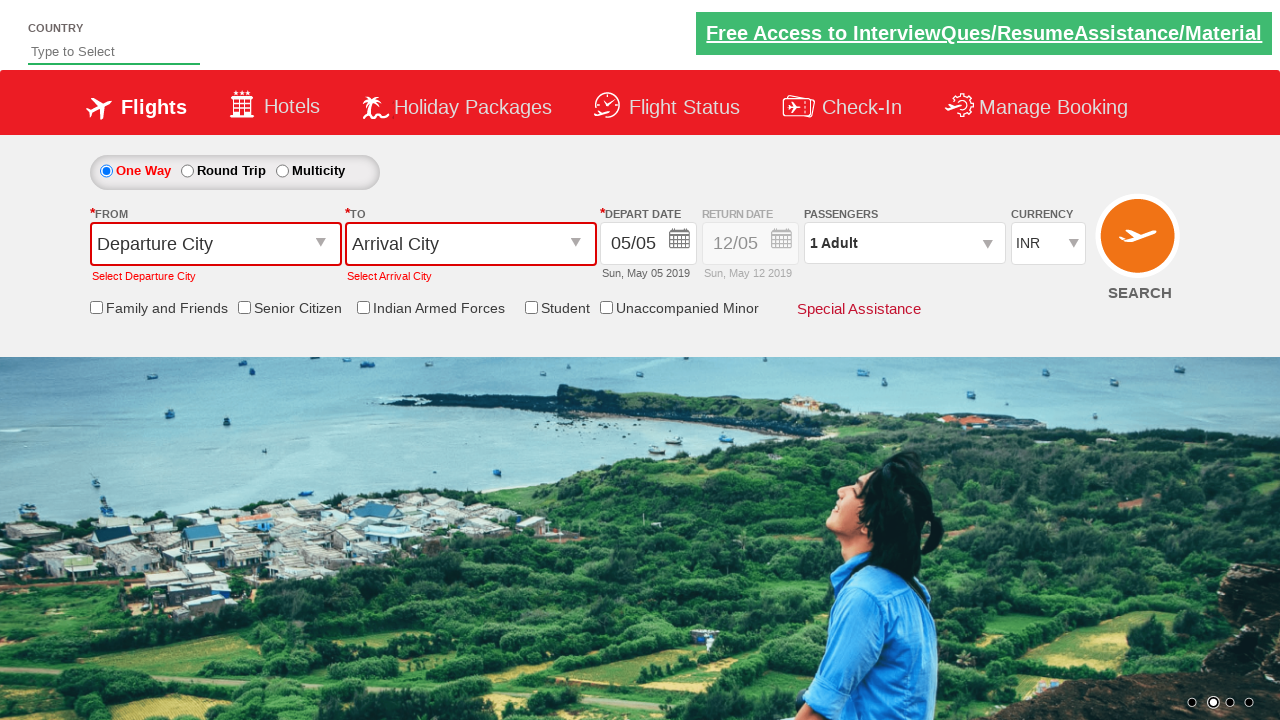

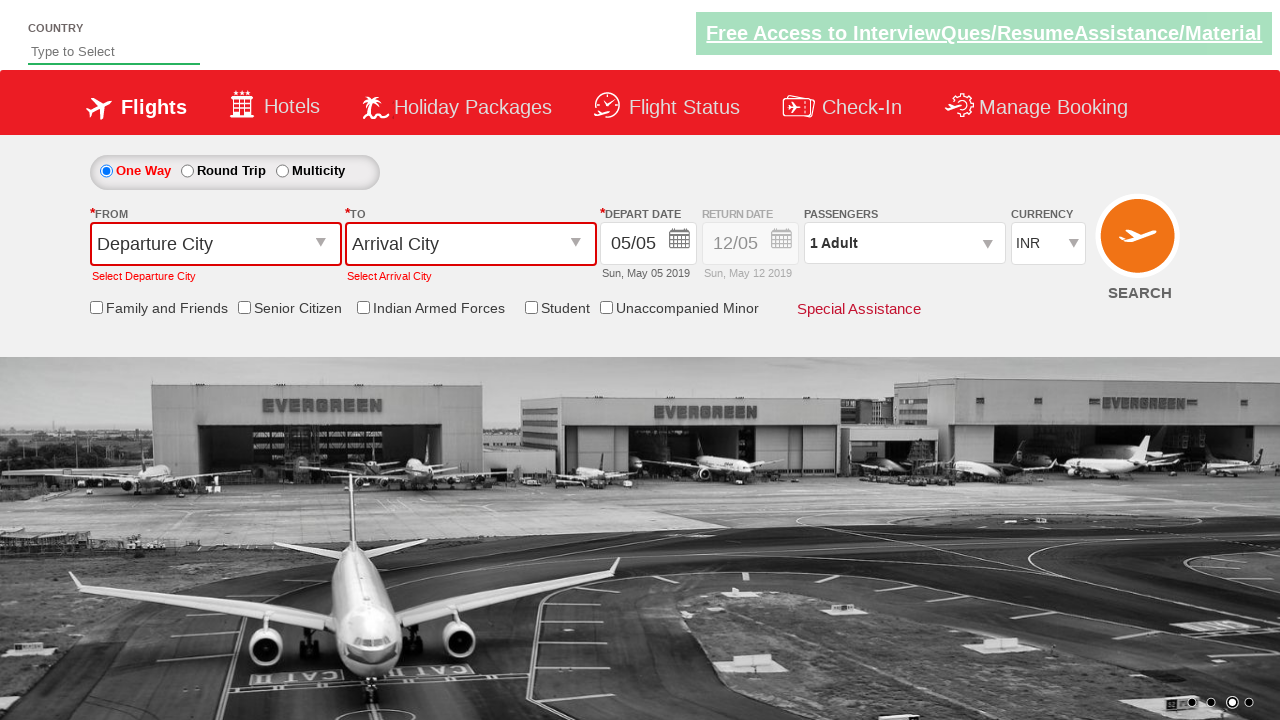